Tests clicking a button that requires precise clicking to turn green, using force click to handle the moving target.

Starting URL: http://www.uitestingplayground.com/click

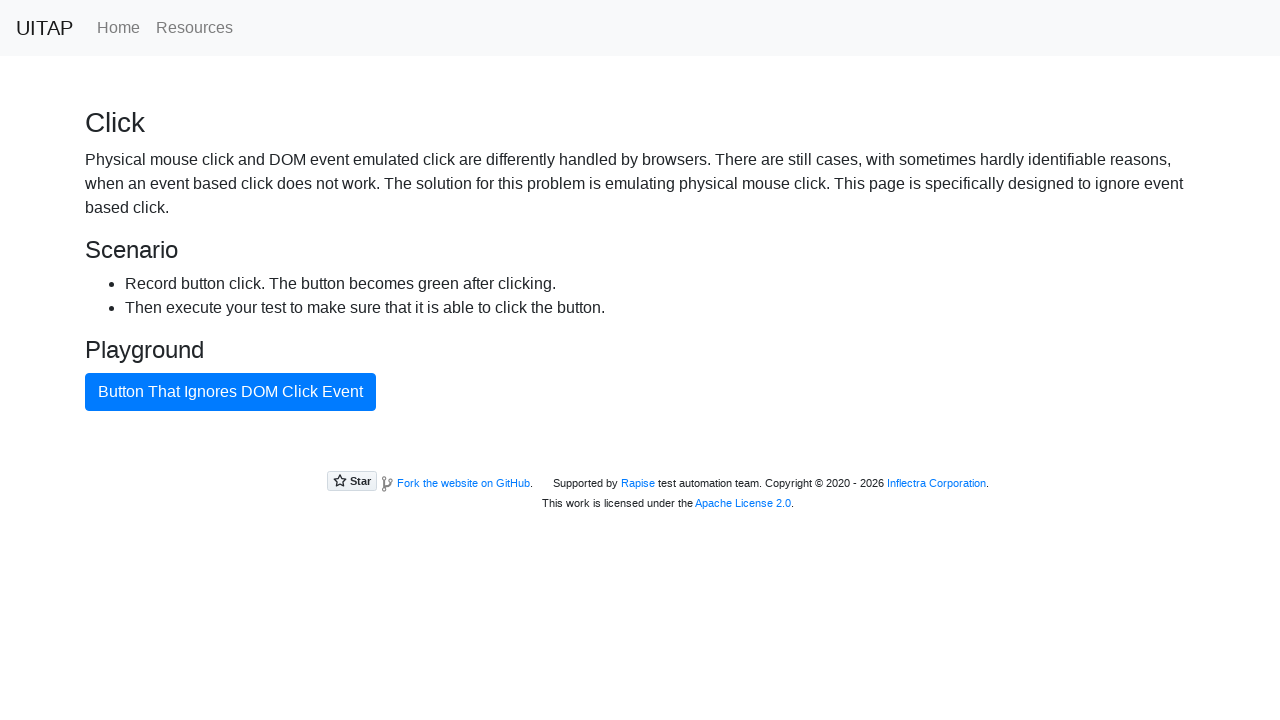

Force clicked the moving button to handle precise clicking requirement at (230, 392) on #badButton
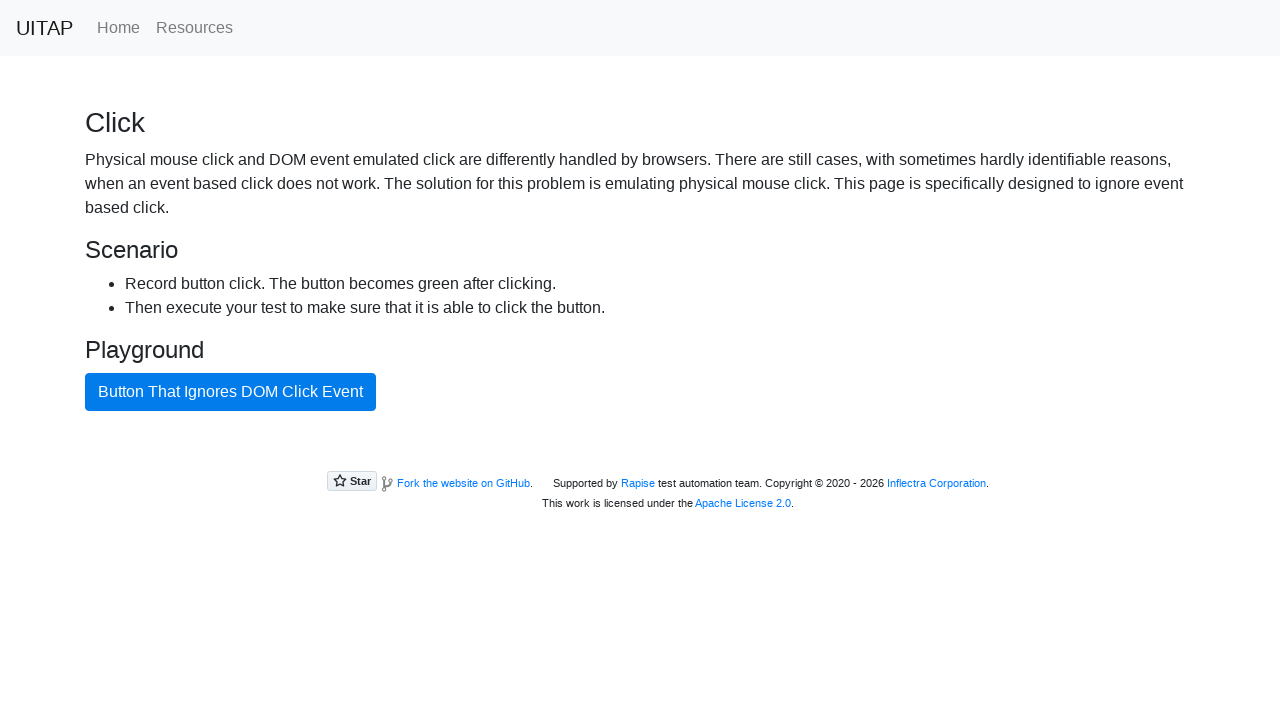

Button successfully turned green and changed to success state
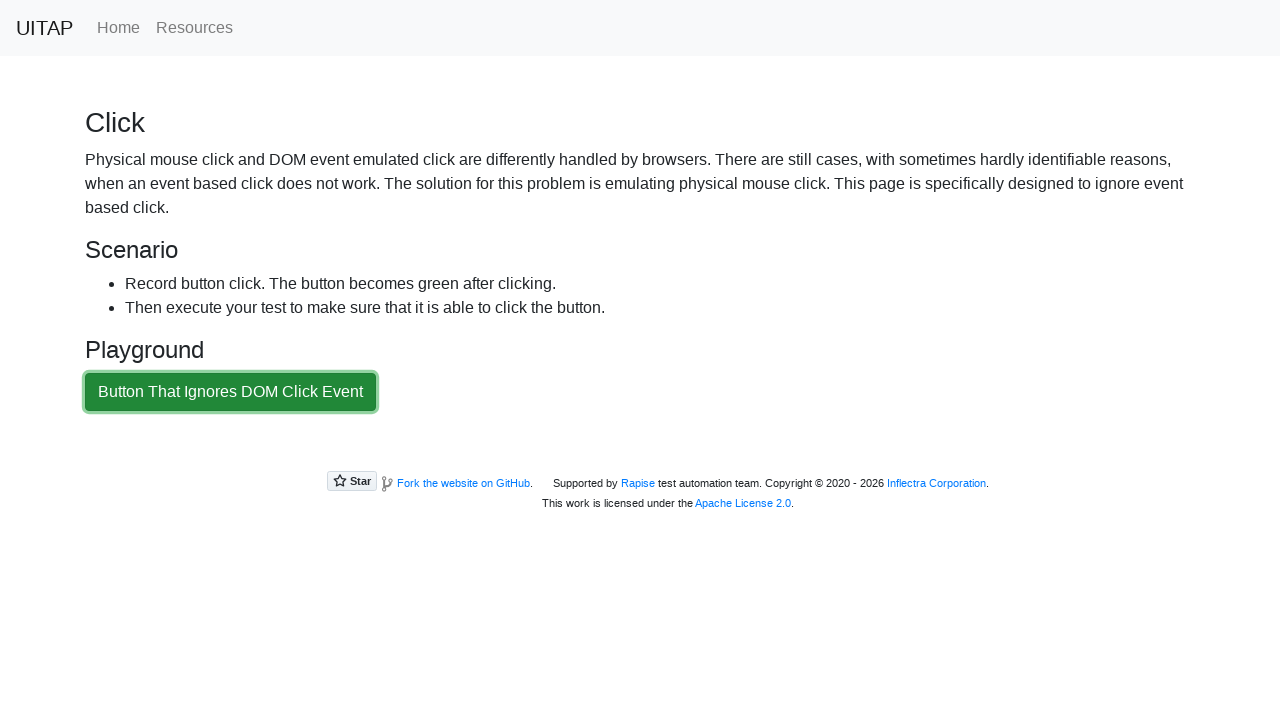

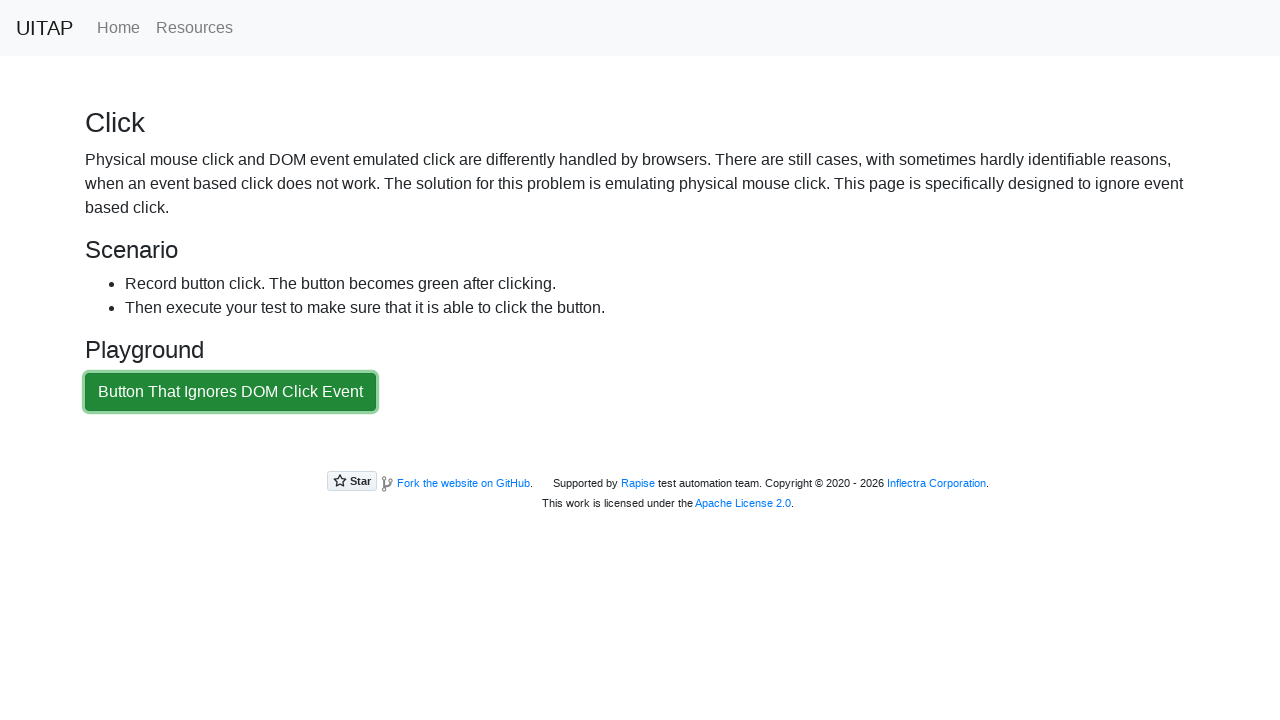